Interacts with a web table by reading headers, extracting data from rows, and clicking checkboxes based on specific last name conditions

Starting URL: https://letcode.in/table

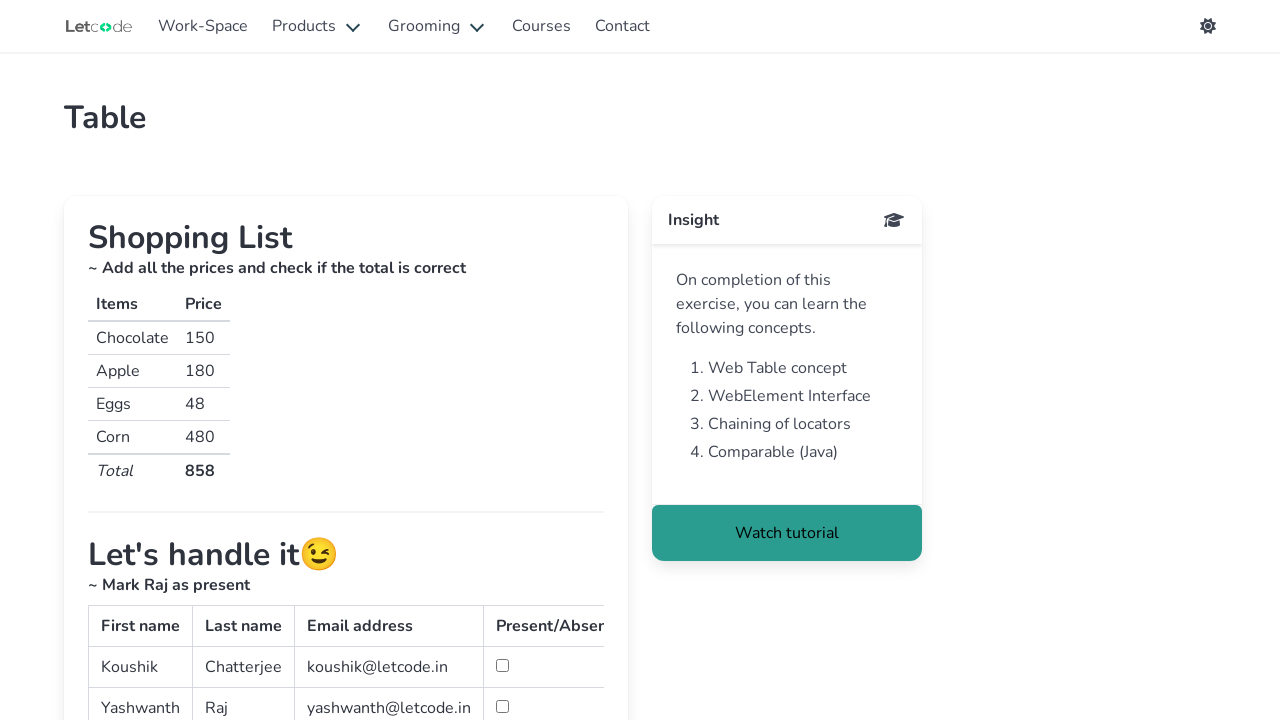

Waited for web table to load
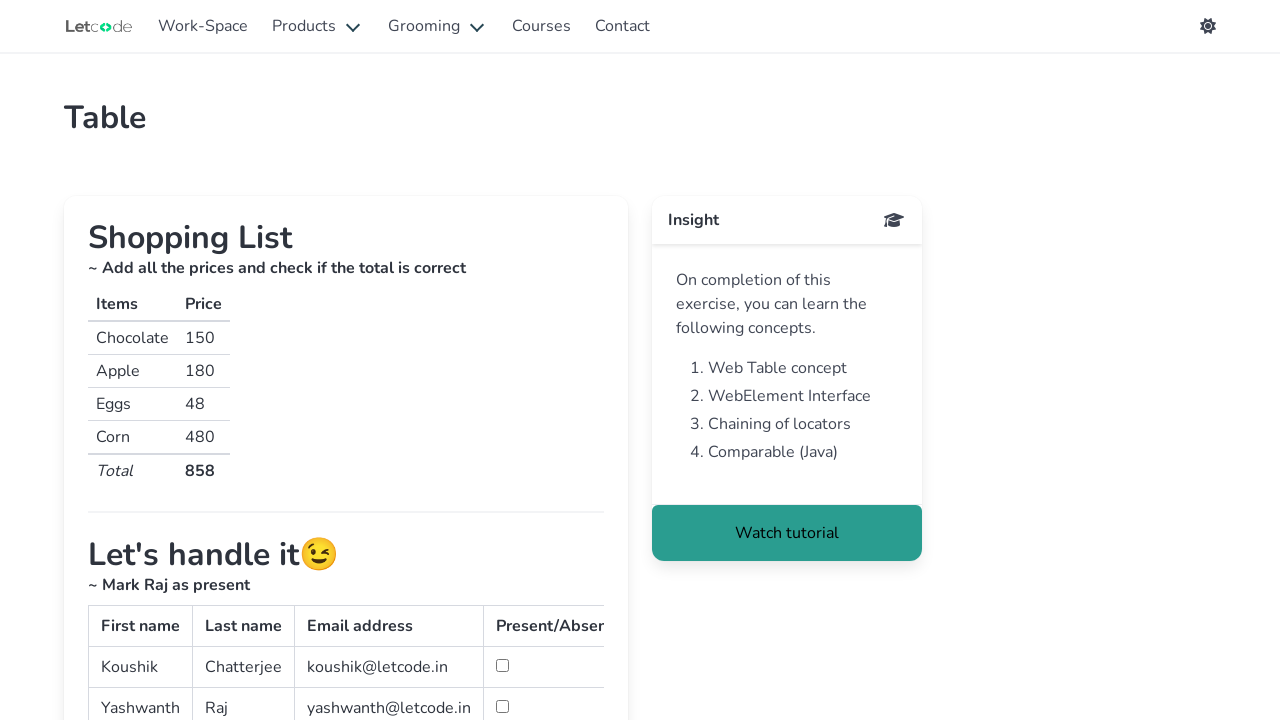

Retrieved all table headers
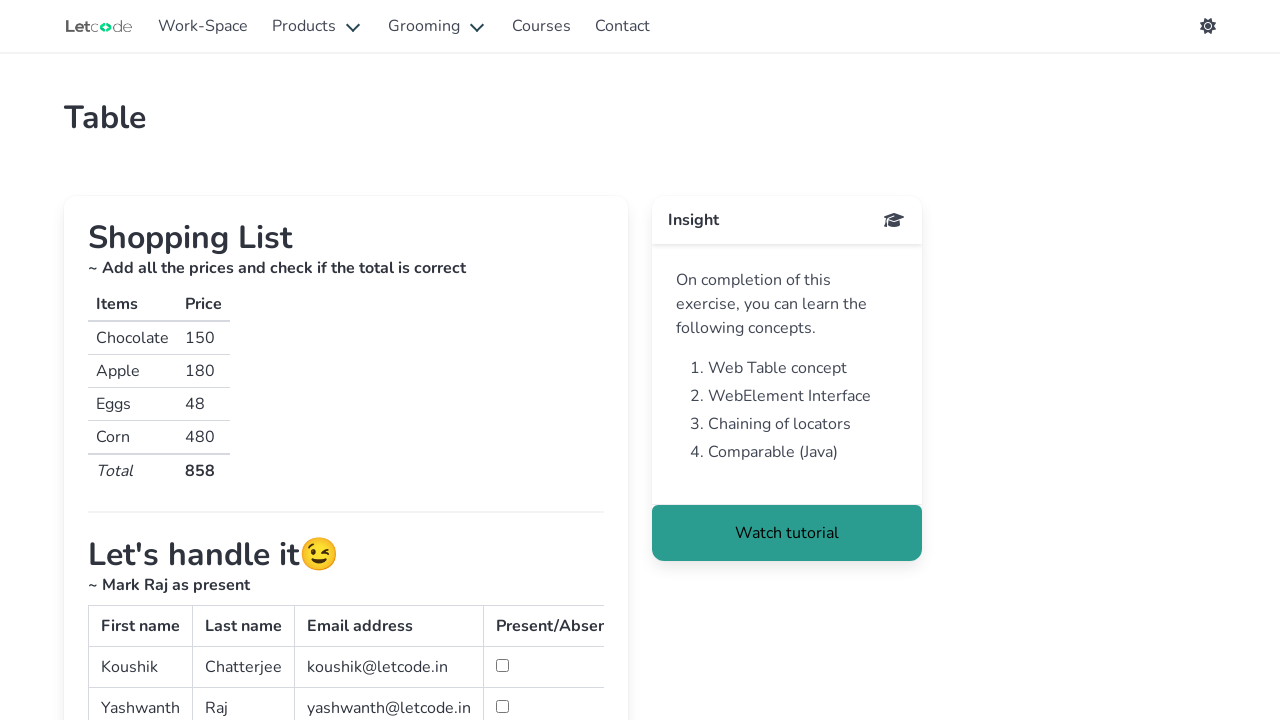

Printed table header: First name
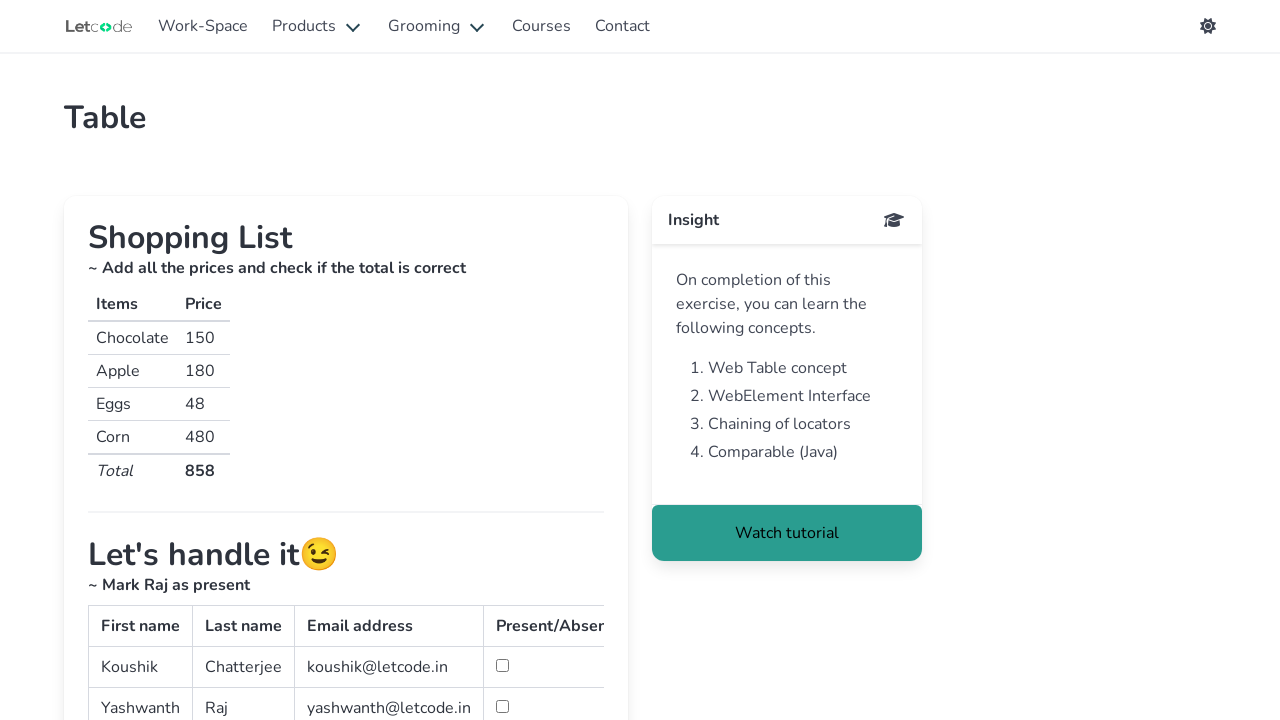

Printed table header: Last name
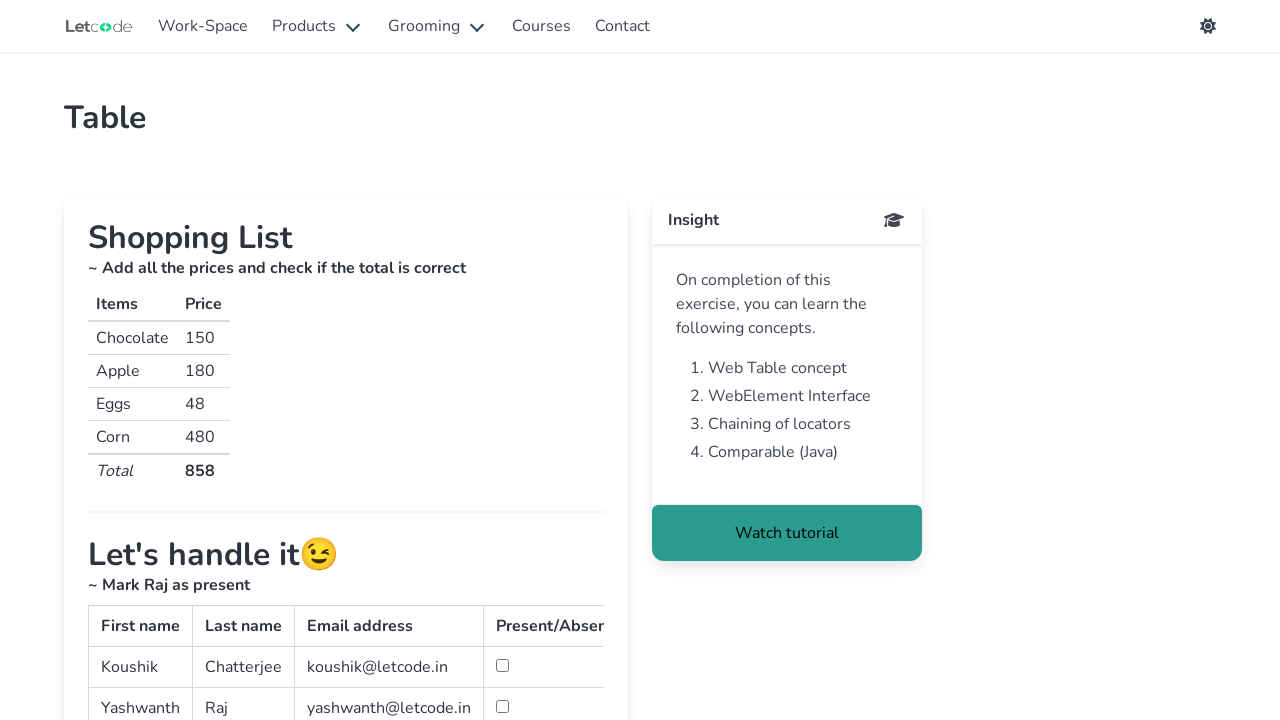

Printed table header: Email address
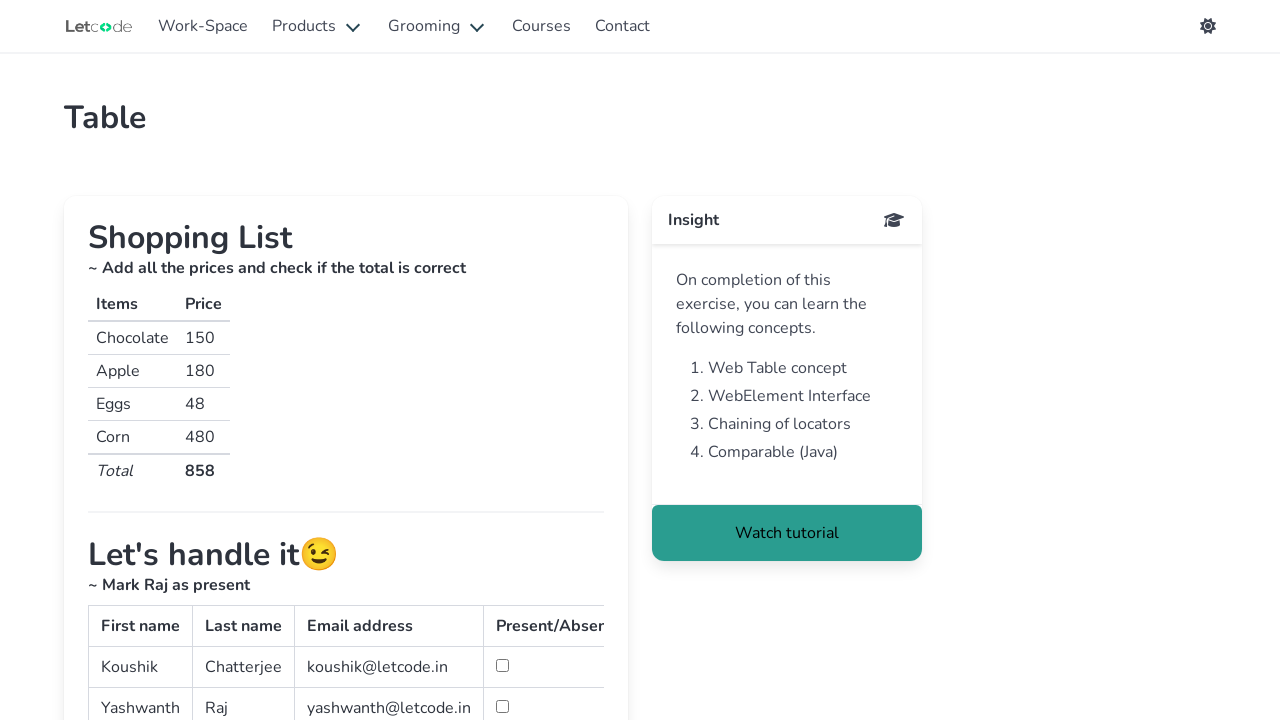

Printed table header: Present/Absent
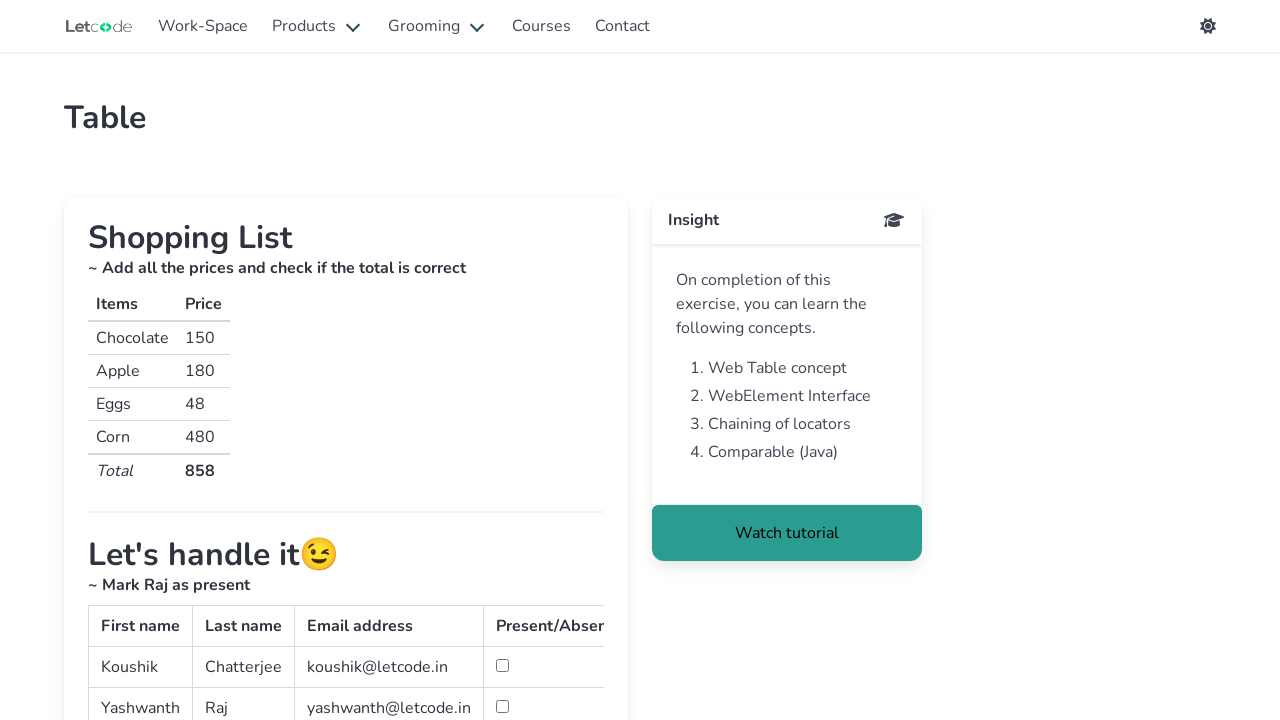

Retrieved all table rows
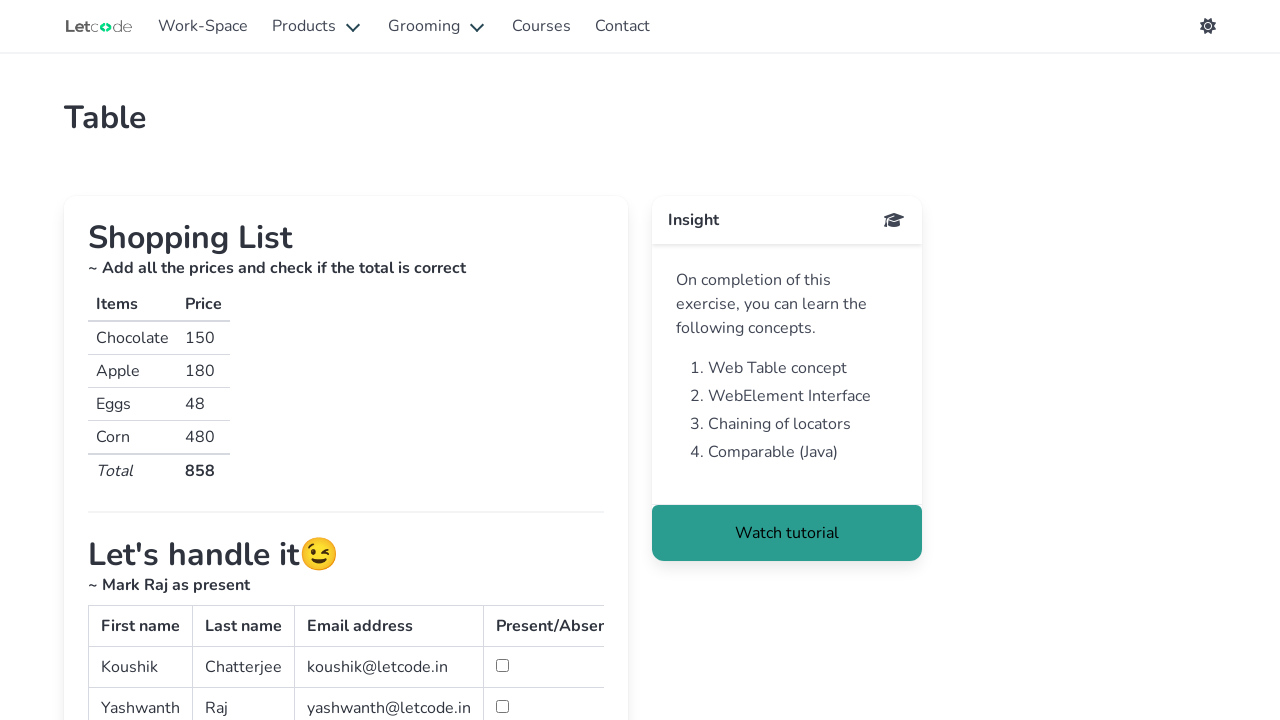

Extracted first column data: Koushik
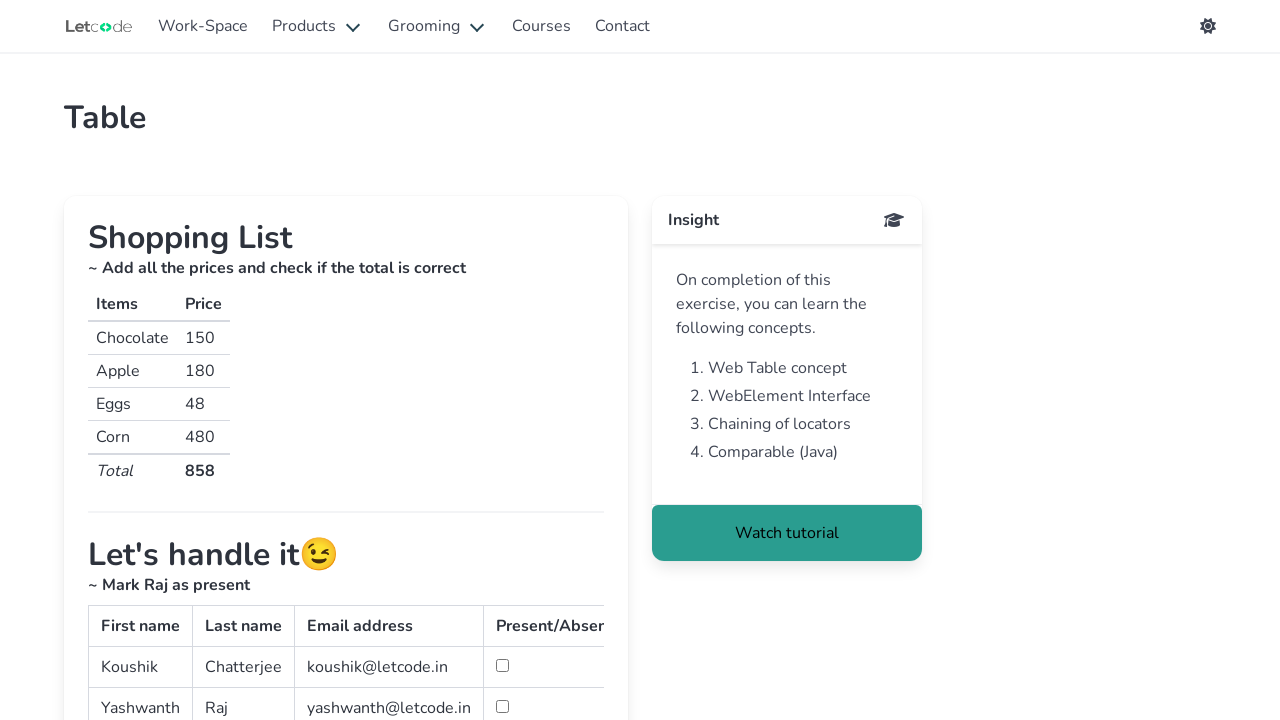

Extracted first column data: Yashwanth
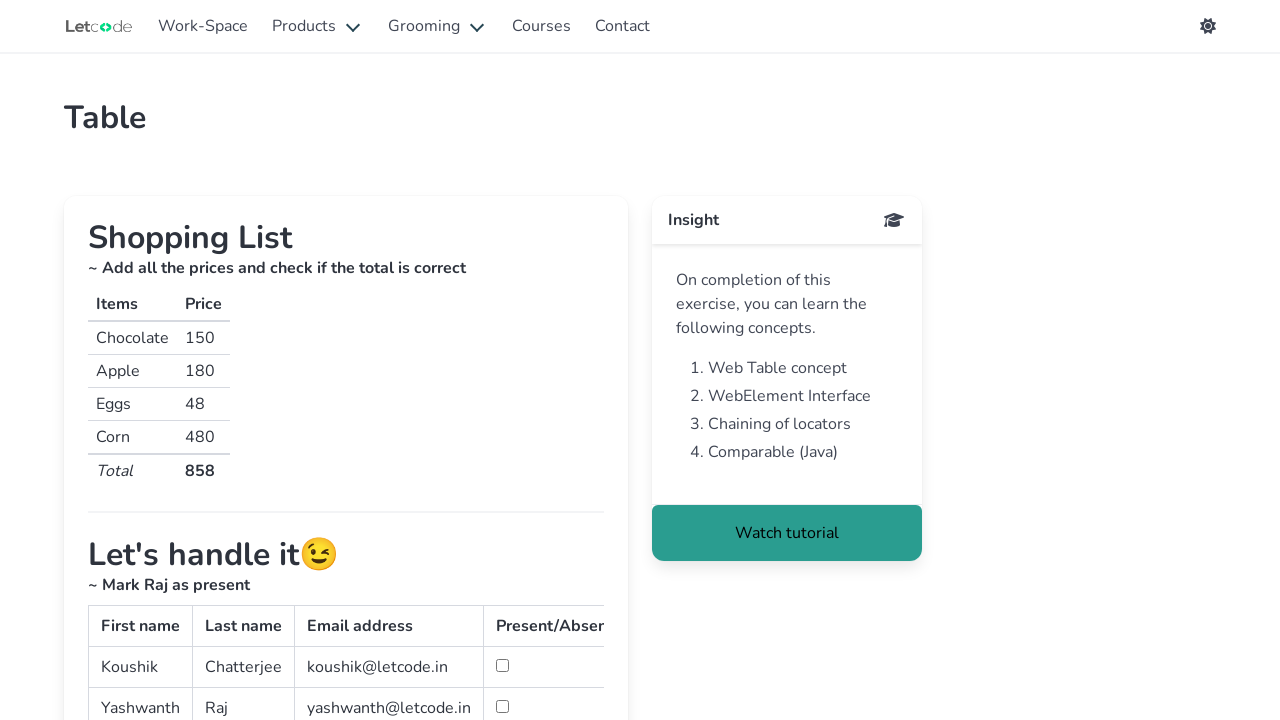

Extracted first column data: Iron
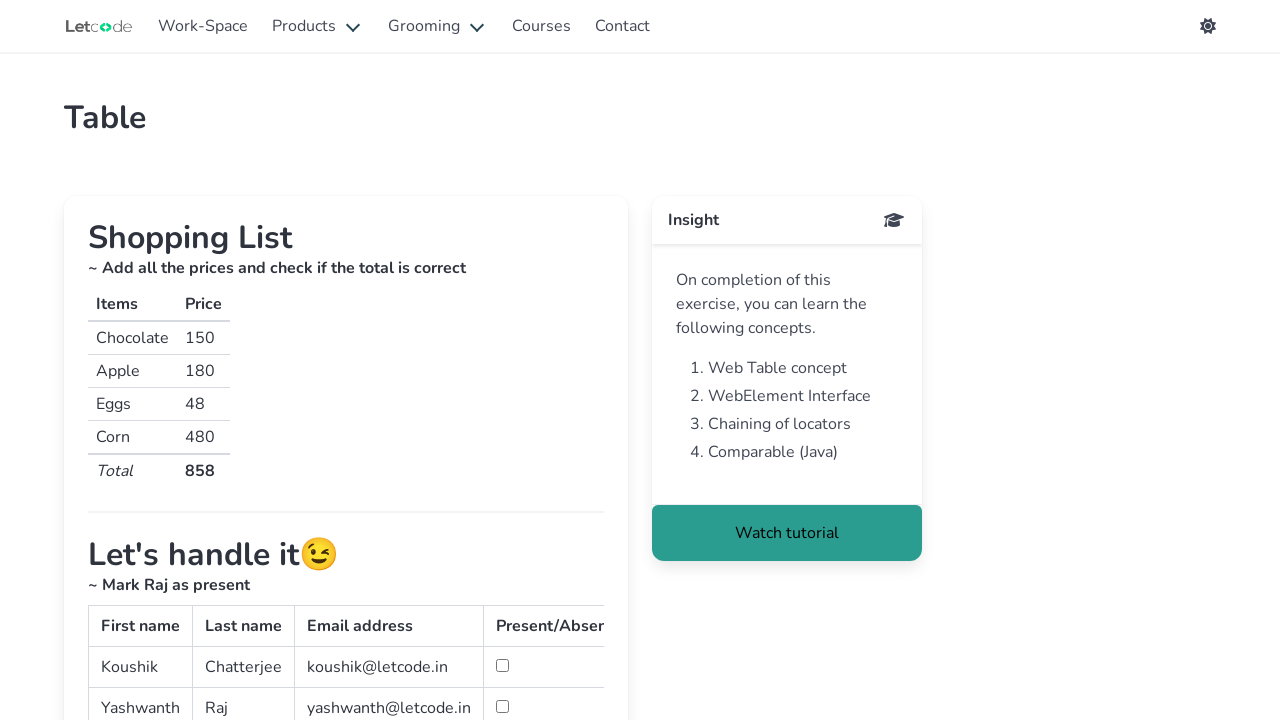

Retrieved cells from table row
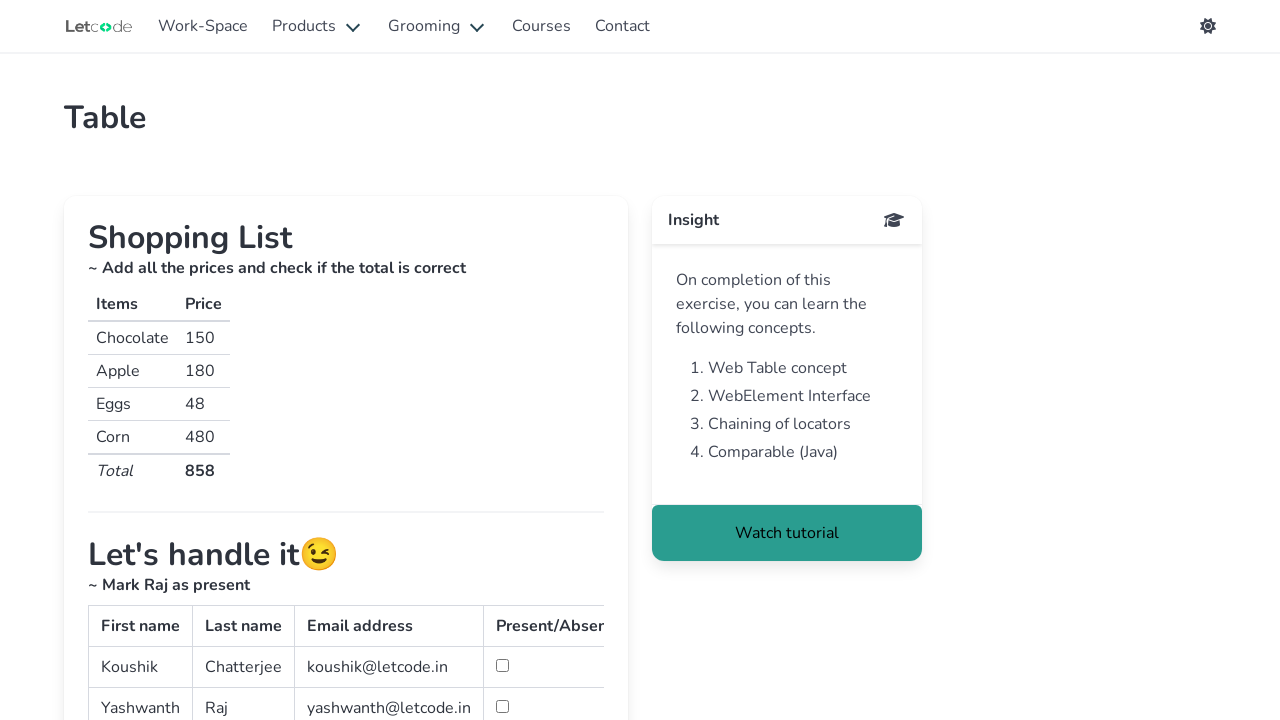

Retrieved cells from table row
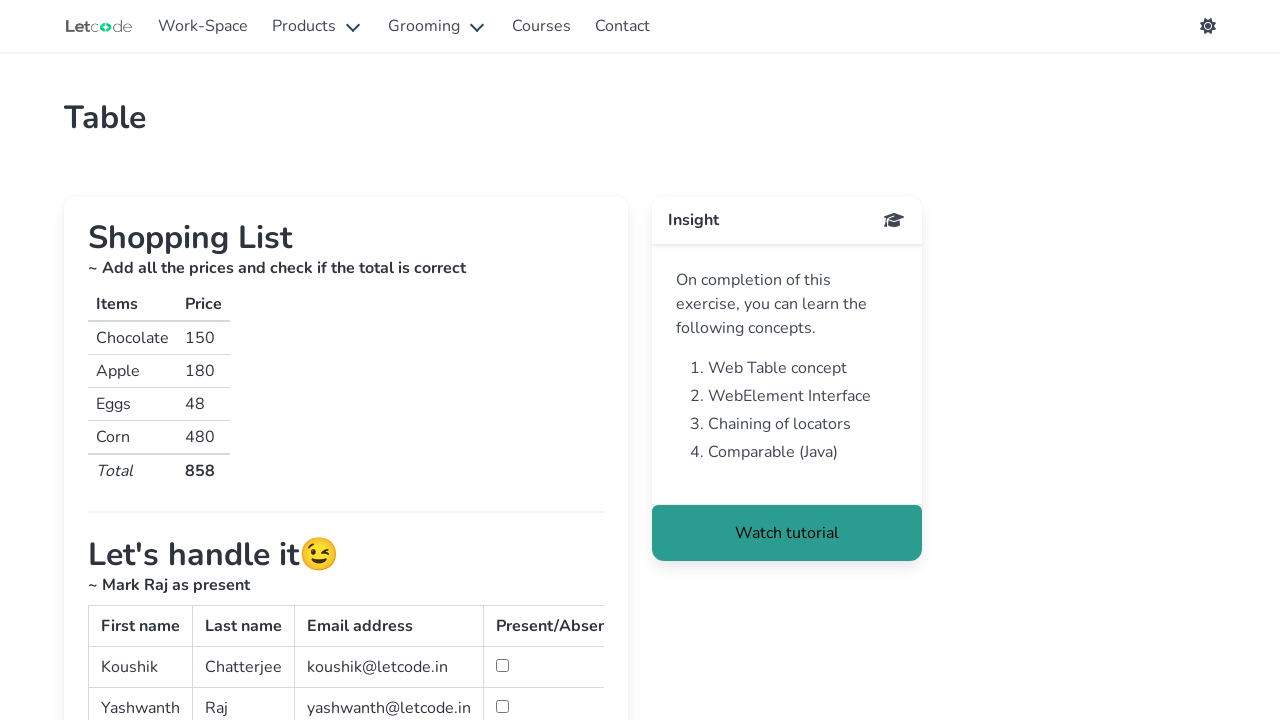

Found matching last name 'Raj', printed cell value: yashwanth@letcode.in
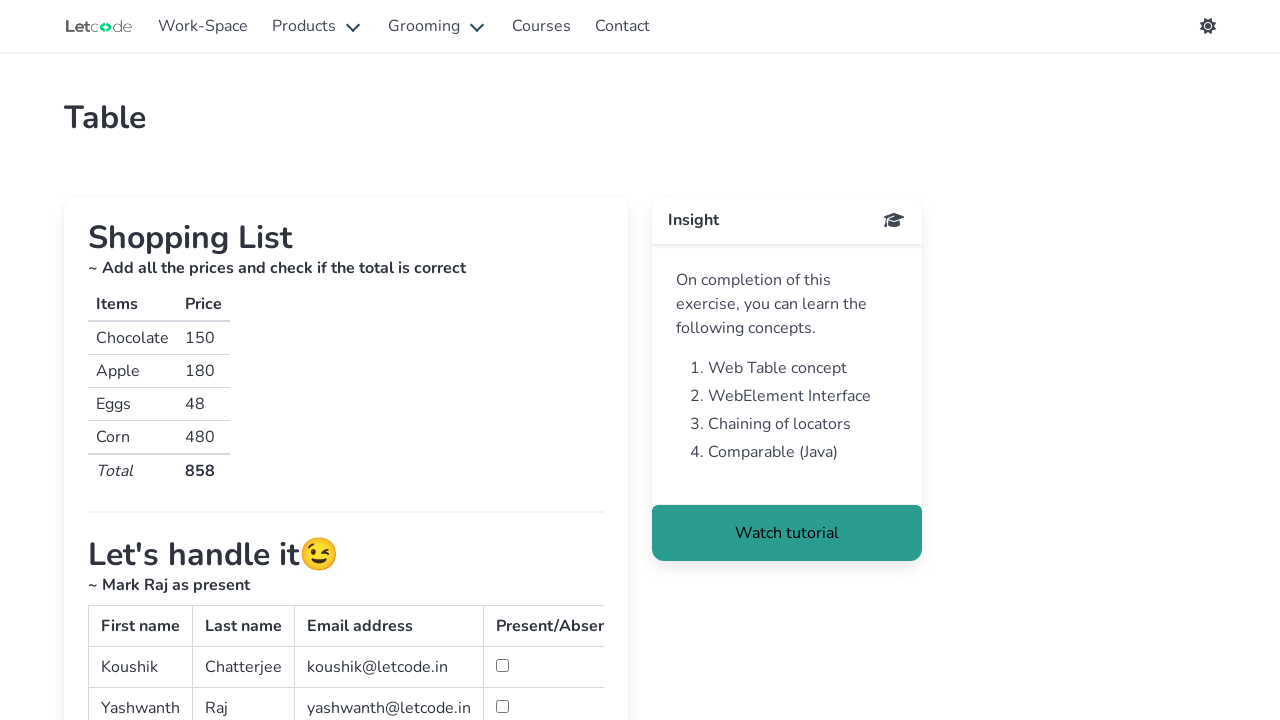

Clicked checkbox for last name 'Raj' at (502, 706) on #simpletable tbody tr >> nth=1 >> td >> nth=3 >> input
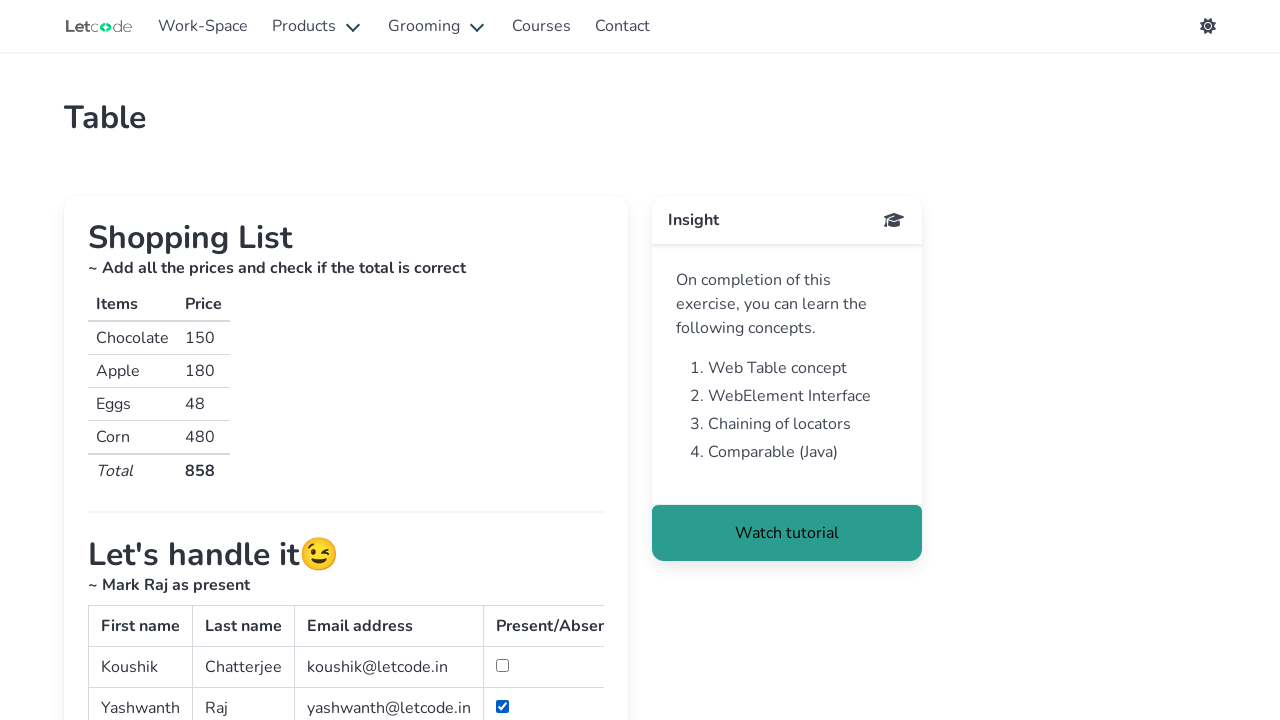

Retrieved cells from table row
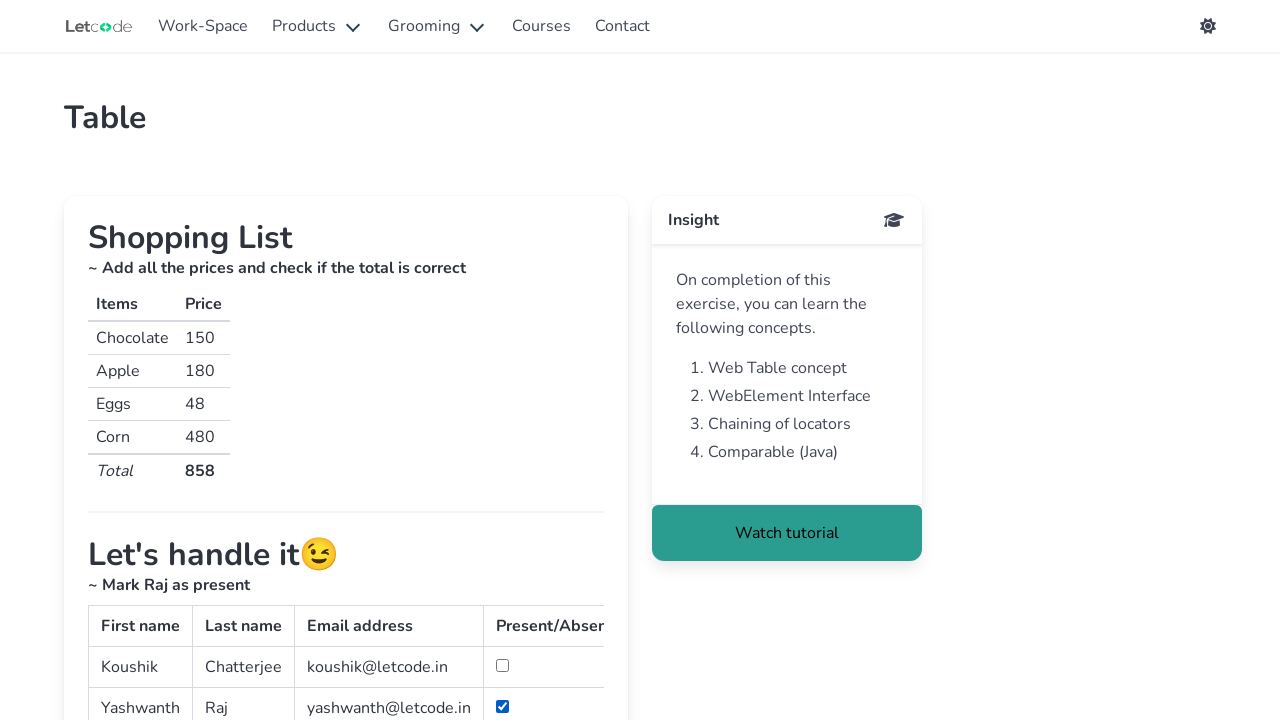

Found matching last name 'Man', printed cell value: man@letcode.in
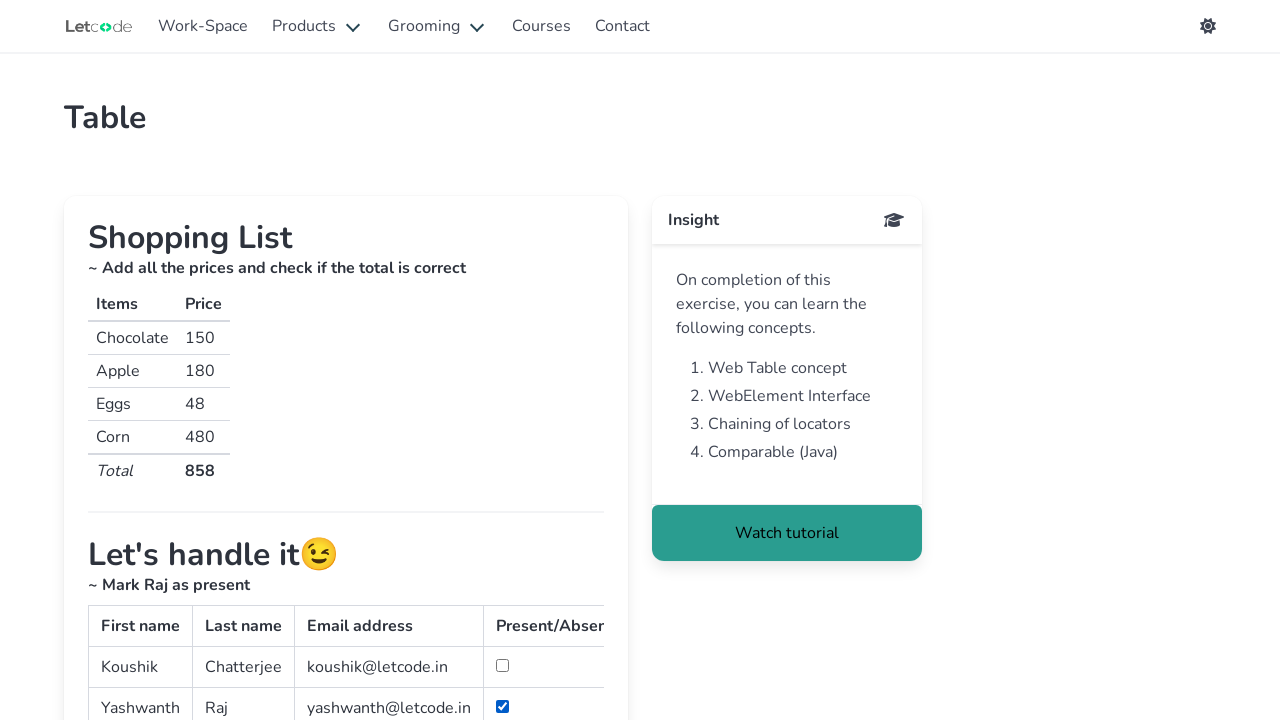

Clicked checkbox for last name 'Man' at (502, 360) on #simpletable tbody tr >> nth=2 >> td >> nth=3 >> input
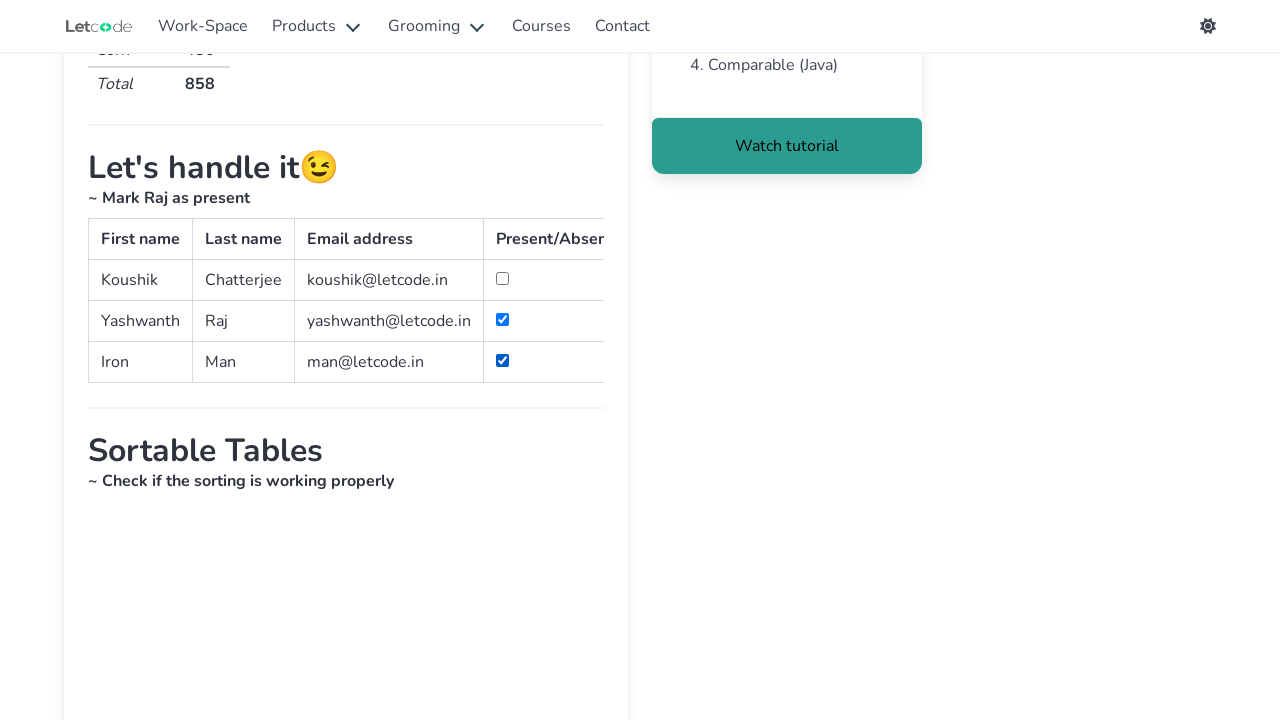

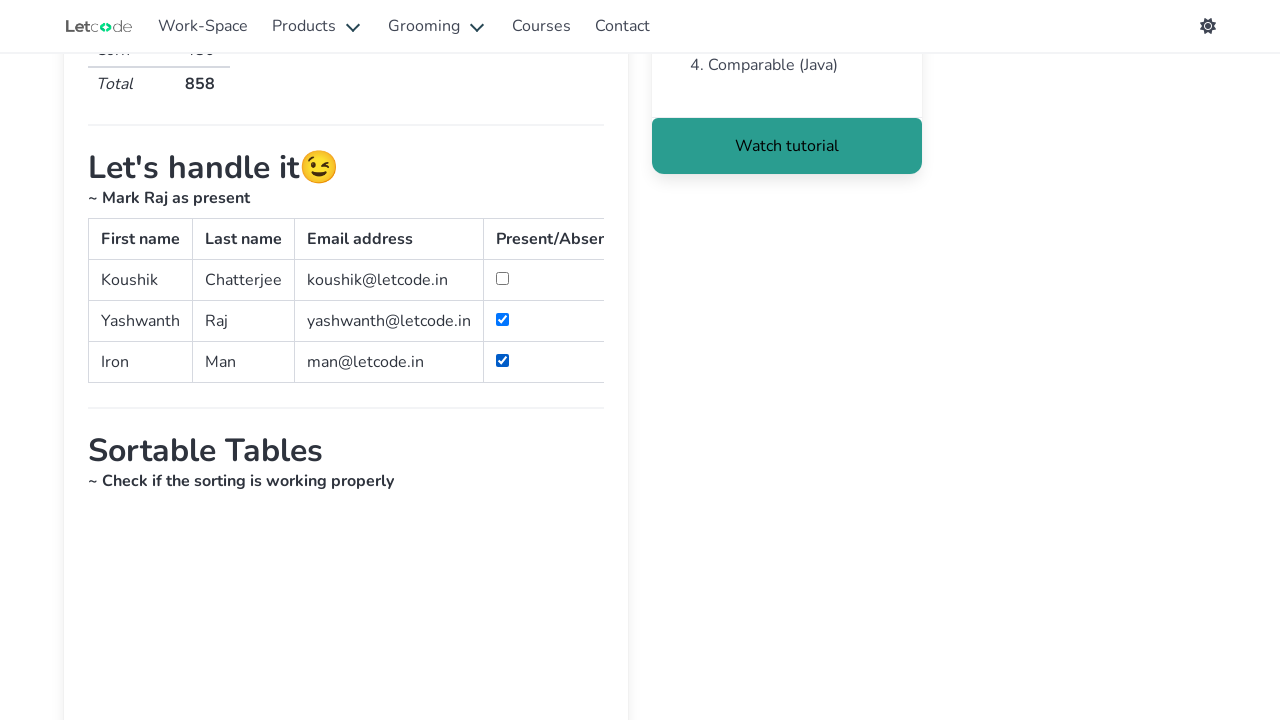